Tests locating a password field using ID selector and entering text

Starting URL: http://demo.automationtesting.in/Register.html

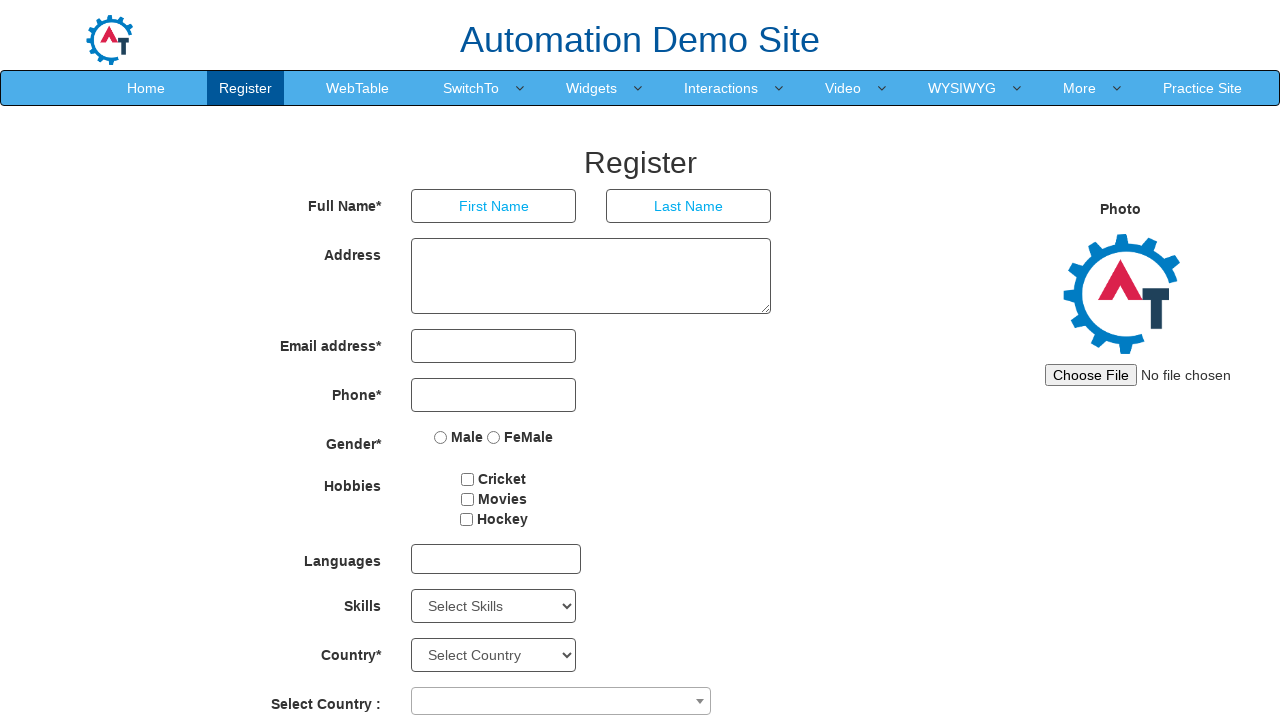

Filled password field with ID 'firstpassword' with text 'hello' on #firstpassword
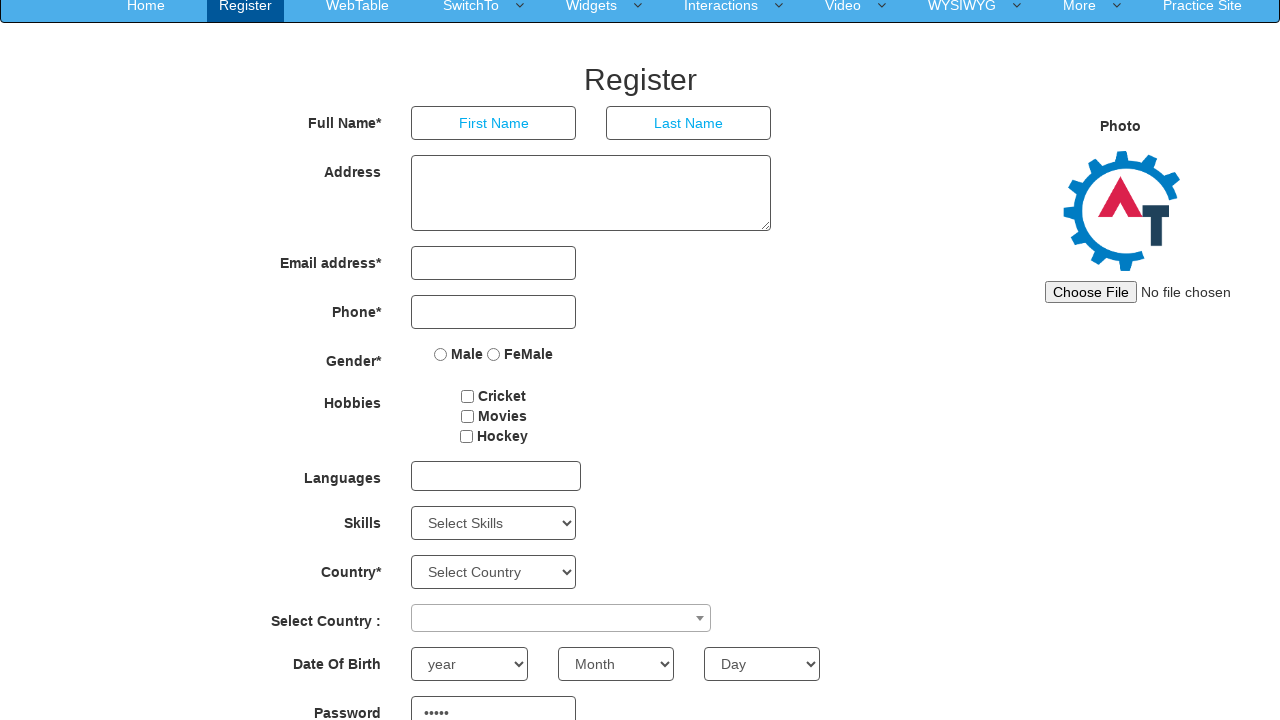

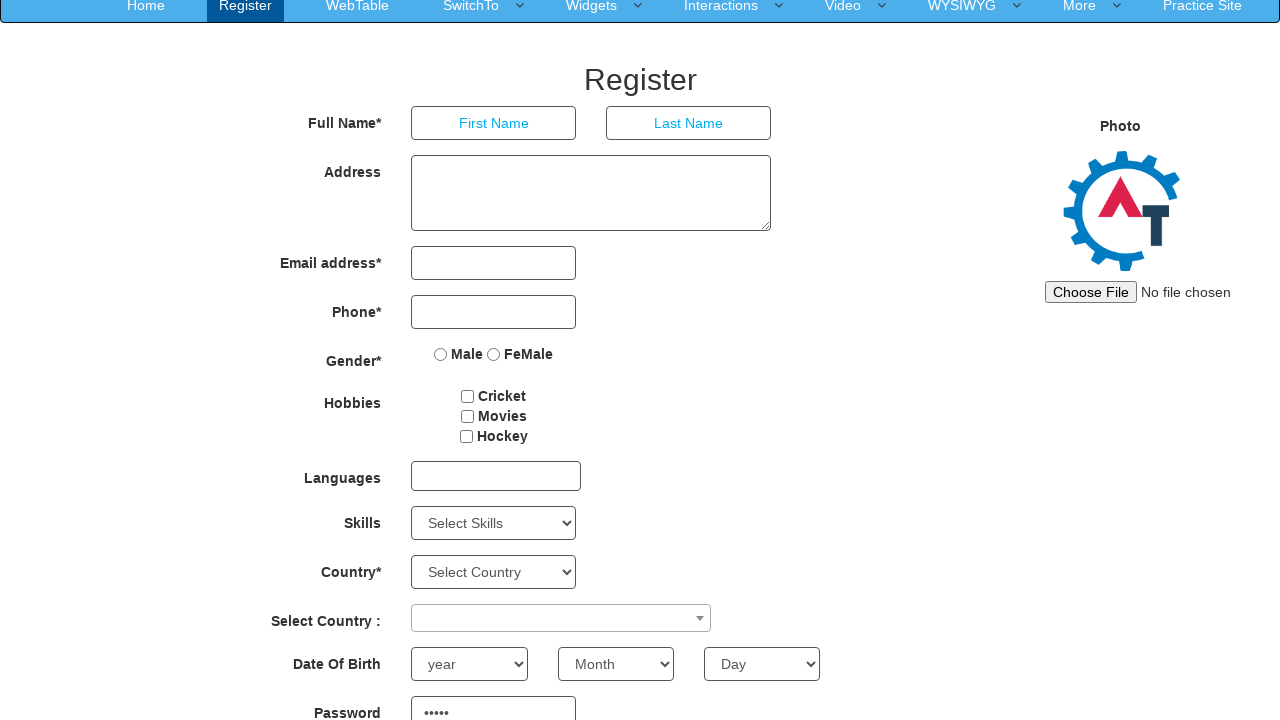